Tests navigation to multiple buttons page and clicks Button 1, then verifies the result message is displayed

Starting URL: https://www.practice-ucodeacademy.com/

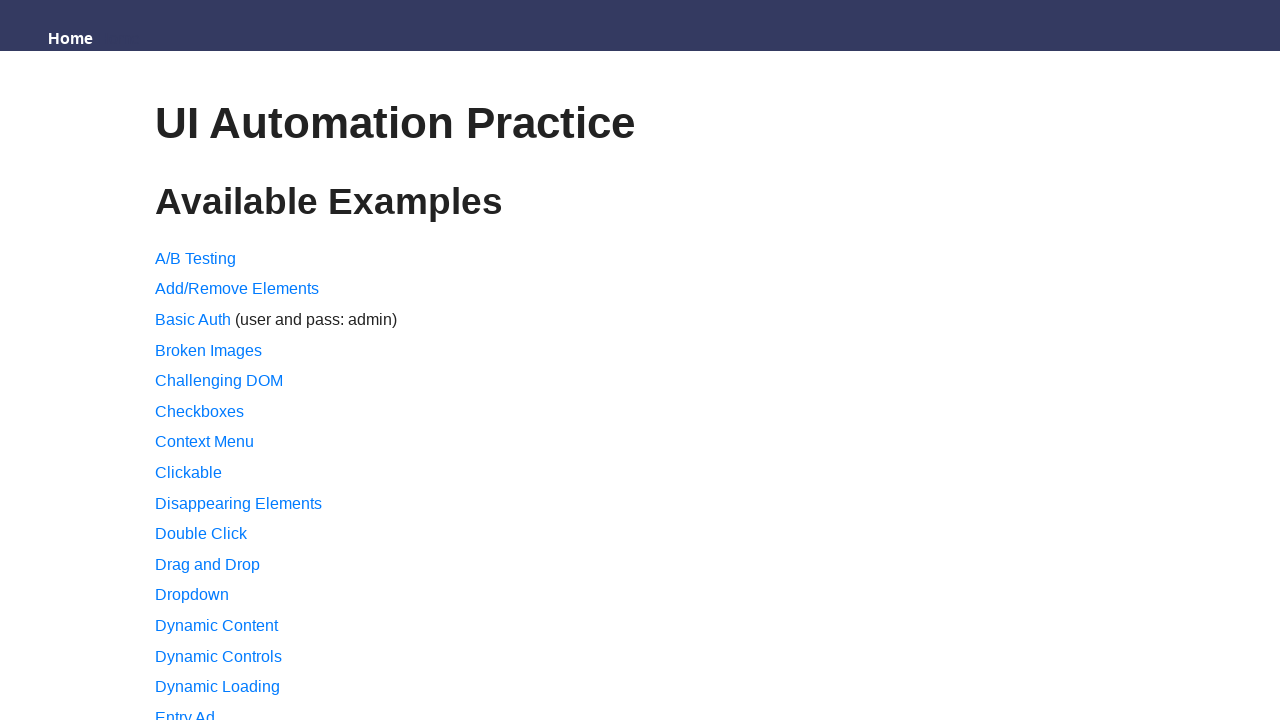

Clicked on the multiple buttons link at (212, 361) on a[href='/multiple_buttons']
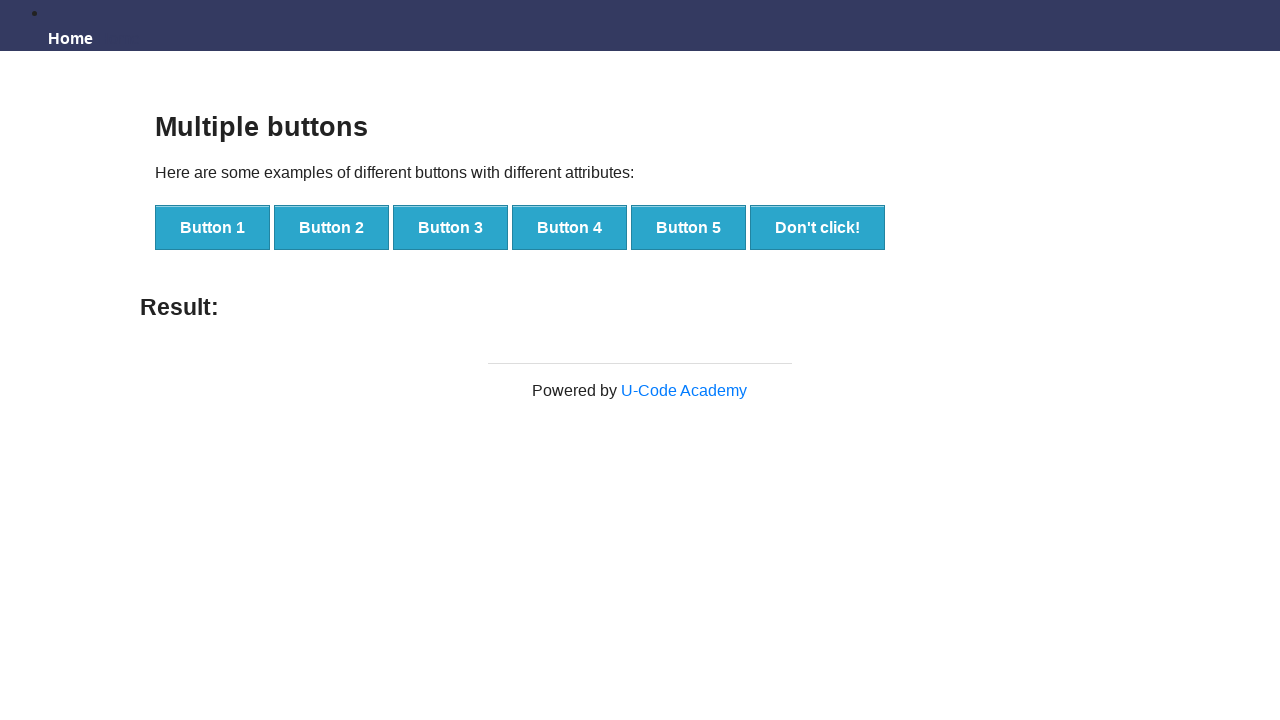

Clicked Button 1 at (212, 228) on button[onclick='button1()']
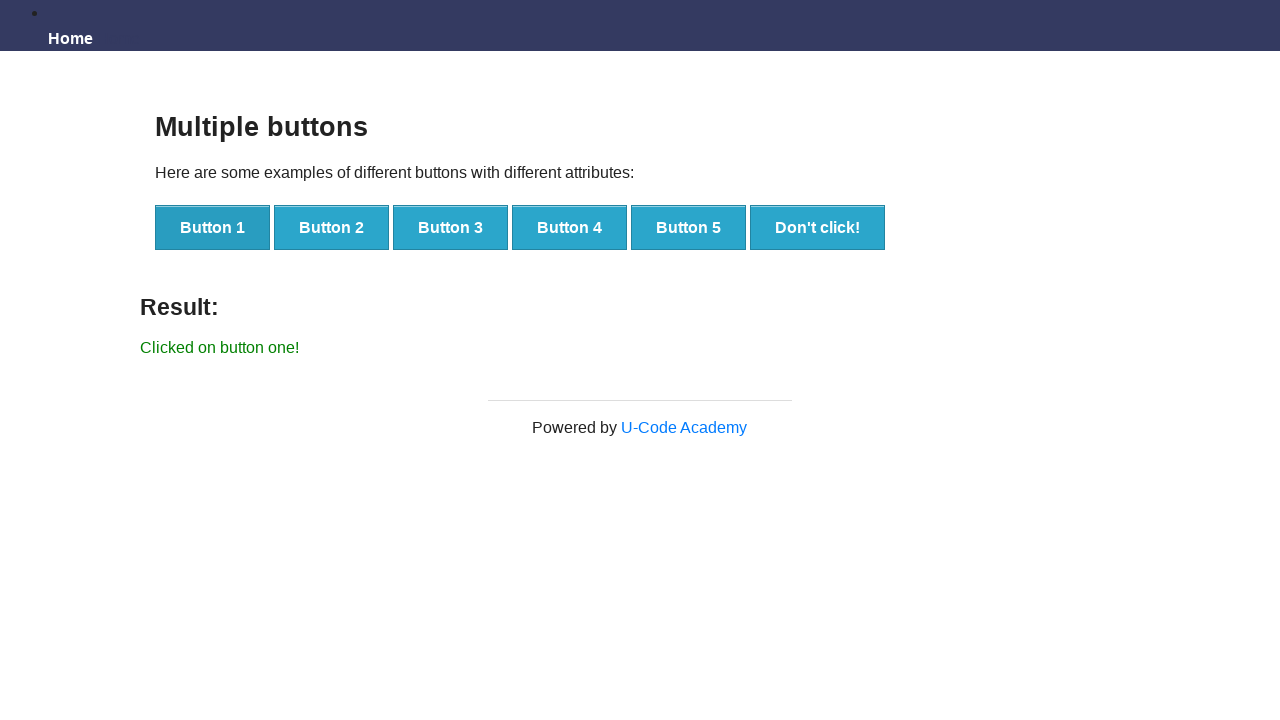

Verified result message is displayed
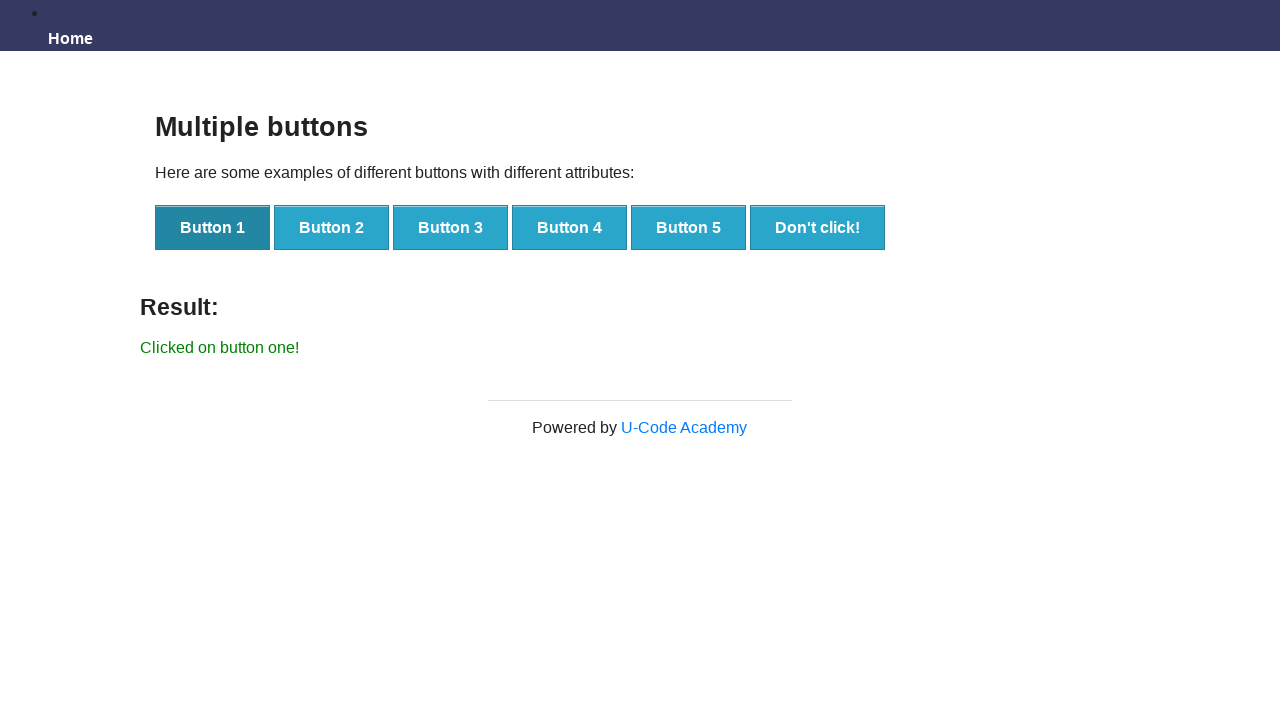

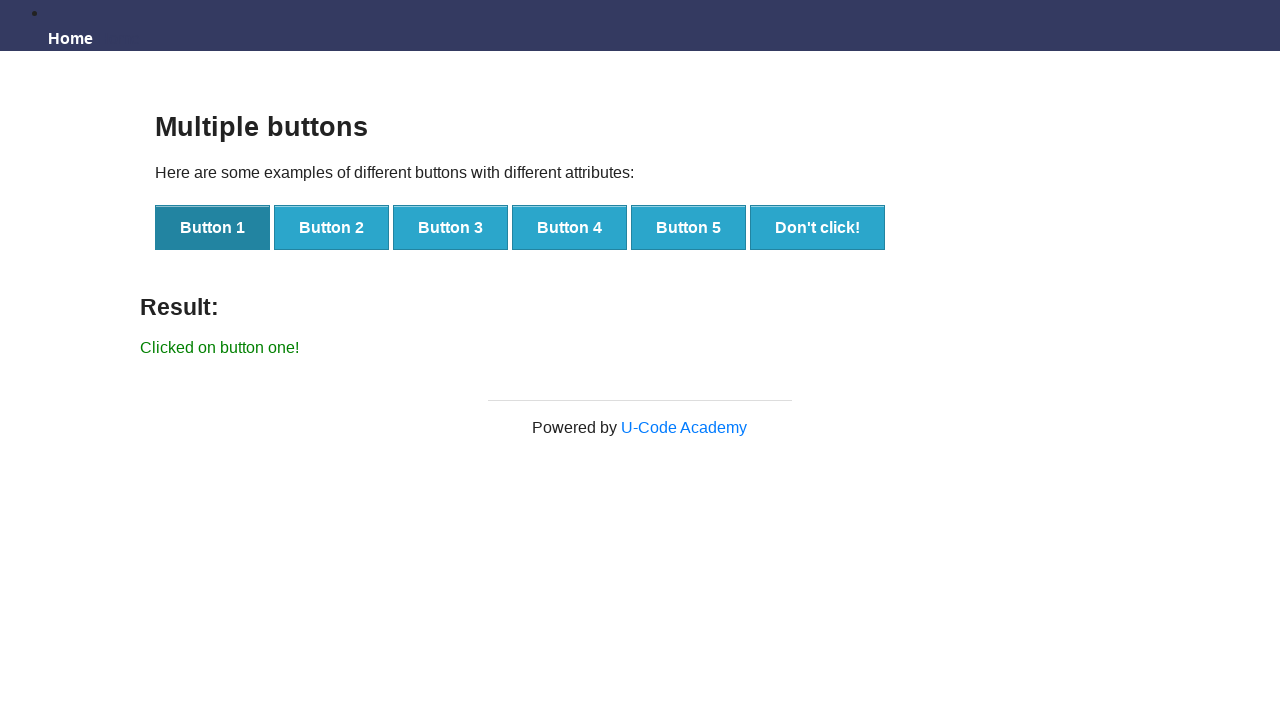